Tests the full name input field on a text box demo form by entering a name and verifying the field works

Starting URL: https://demoqa.com/text-box

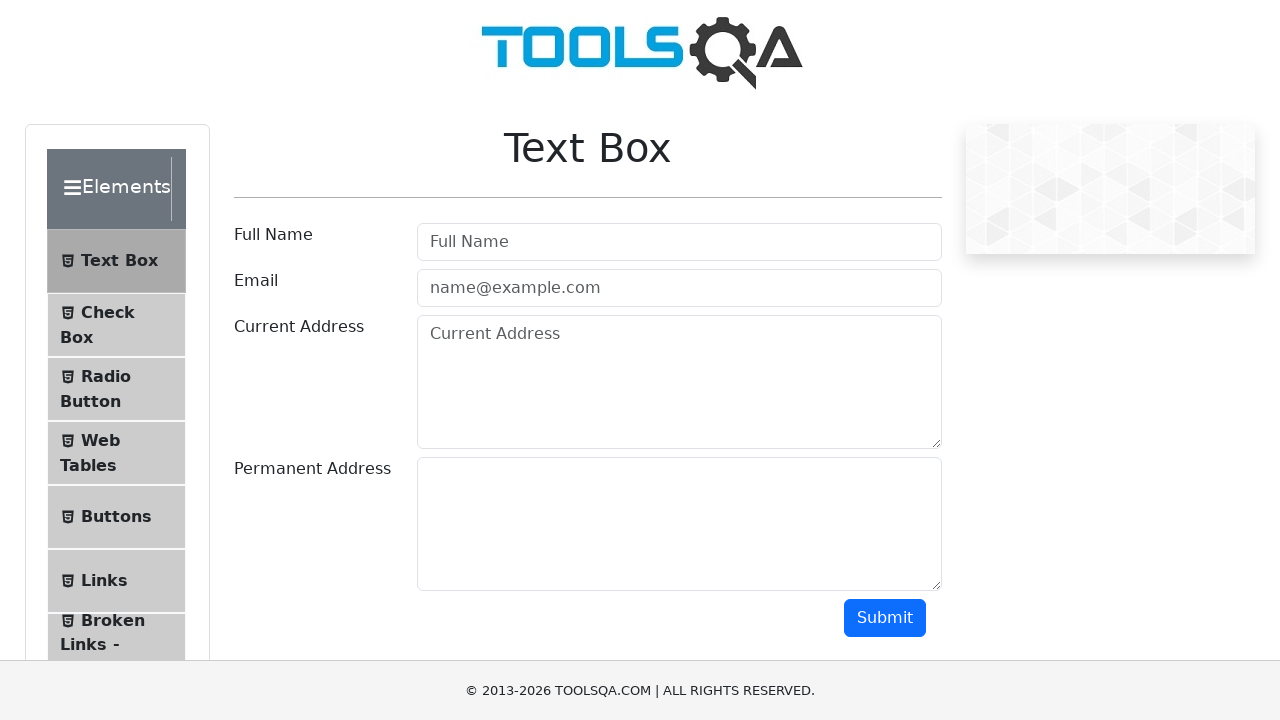

Filled full name field with 'Jana' on input#userName
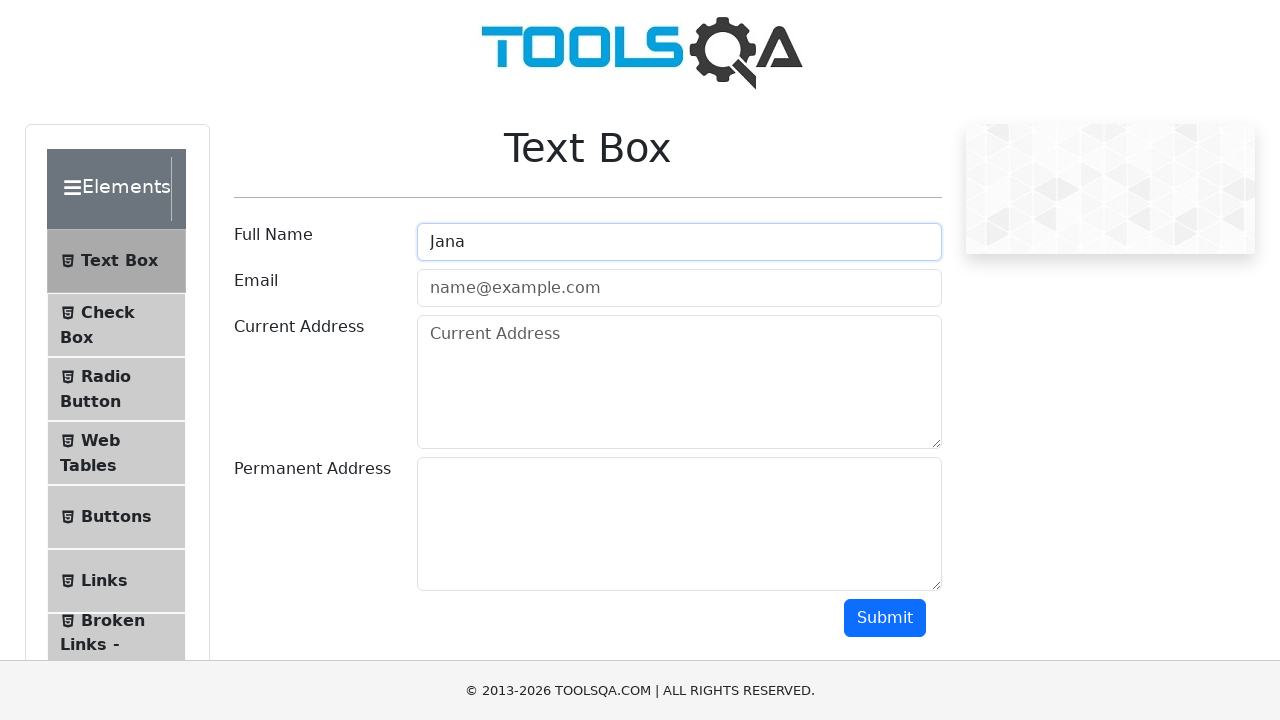

Verified full name input field is visible
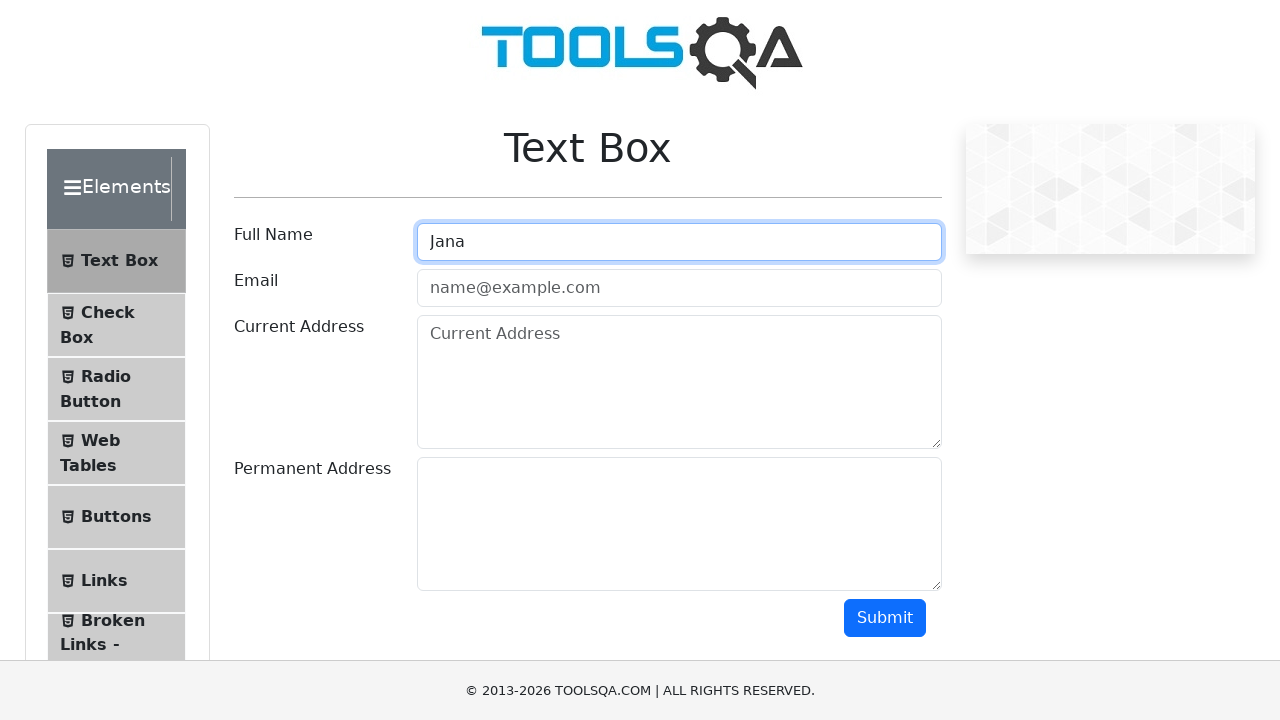

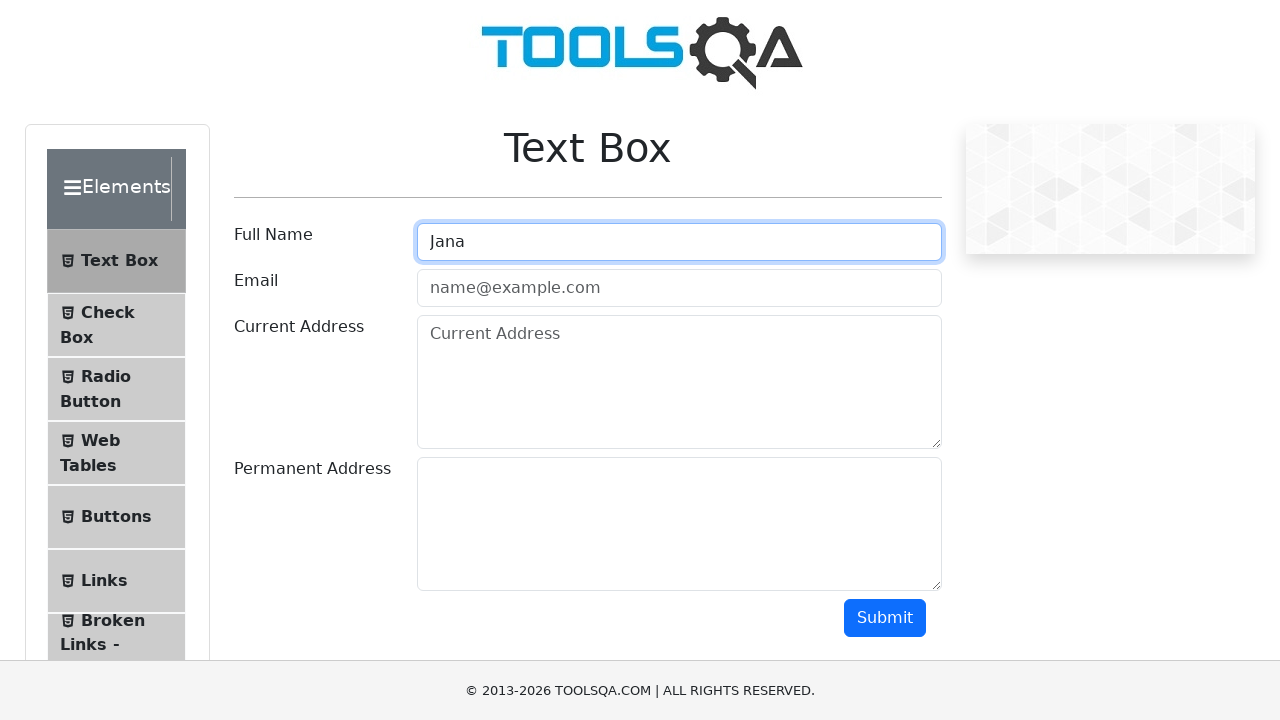